Tests mouse interaction by moving to a specific offset position and performing a right-click (context click) action on the AJIO website

Starting URL: https://ajio.com/

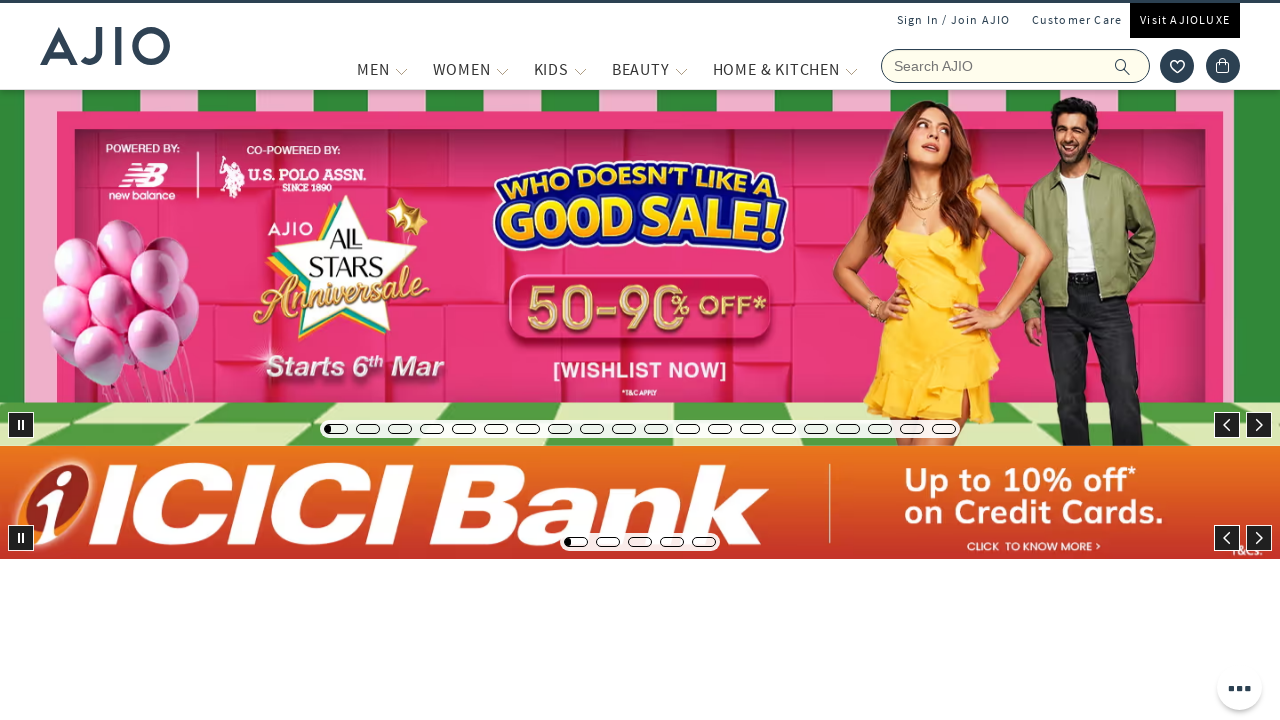

Moved mouse to position (500, 50) on AJIO website at (500, 50)
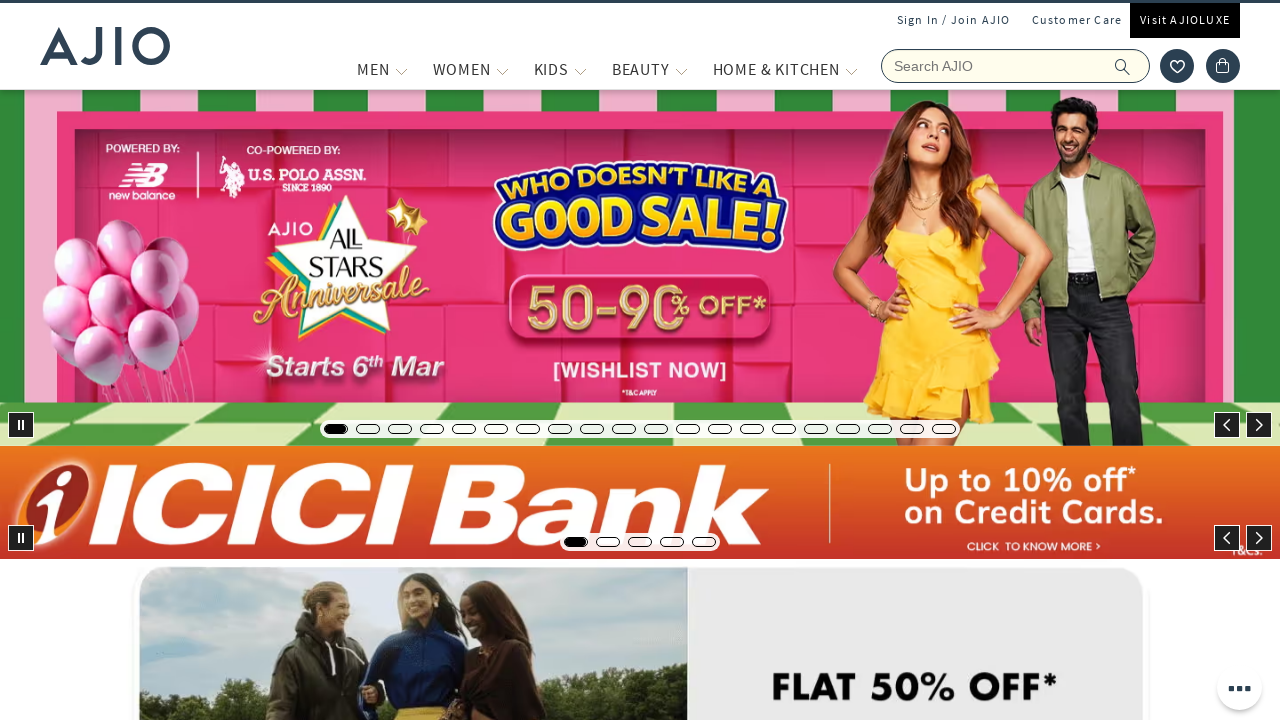

Performed right-click (context click) at position (500, 50) at (500, 50)
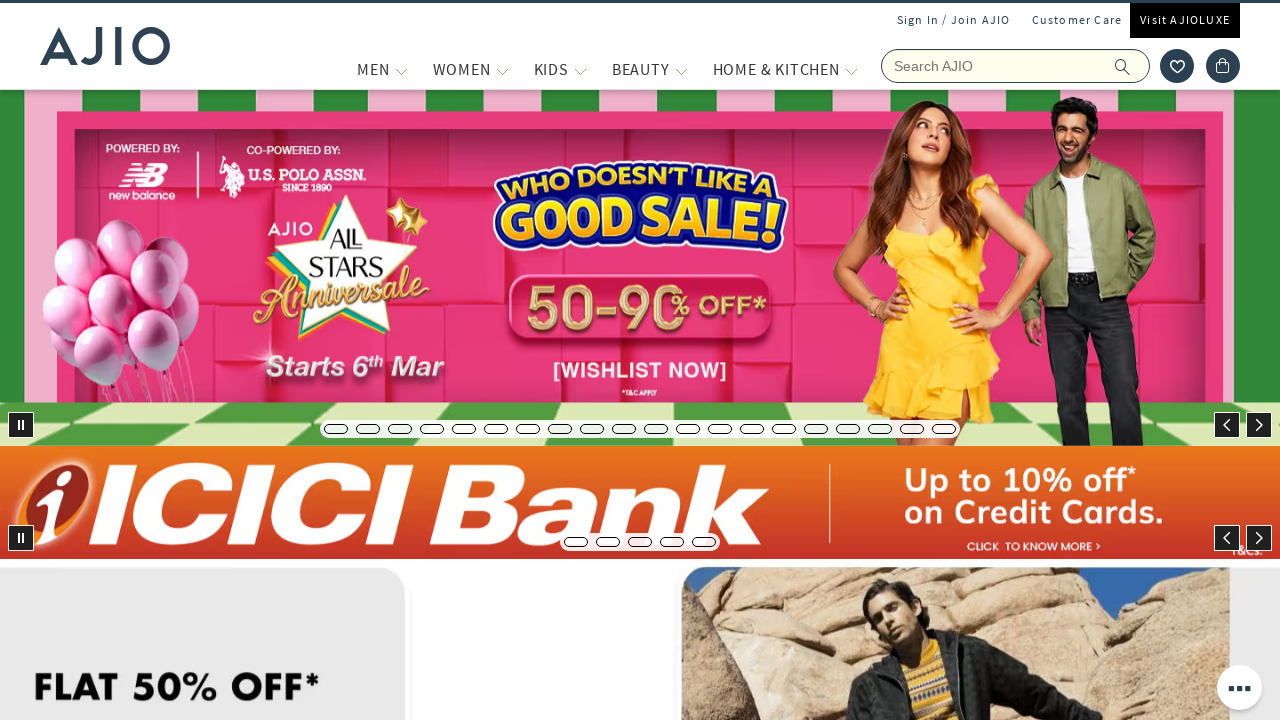

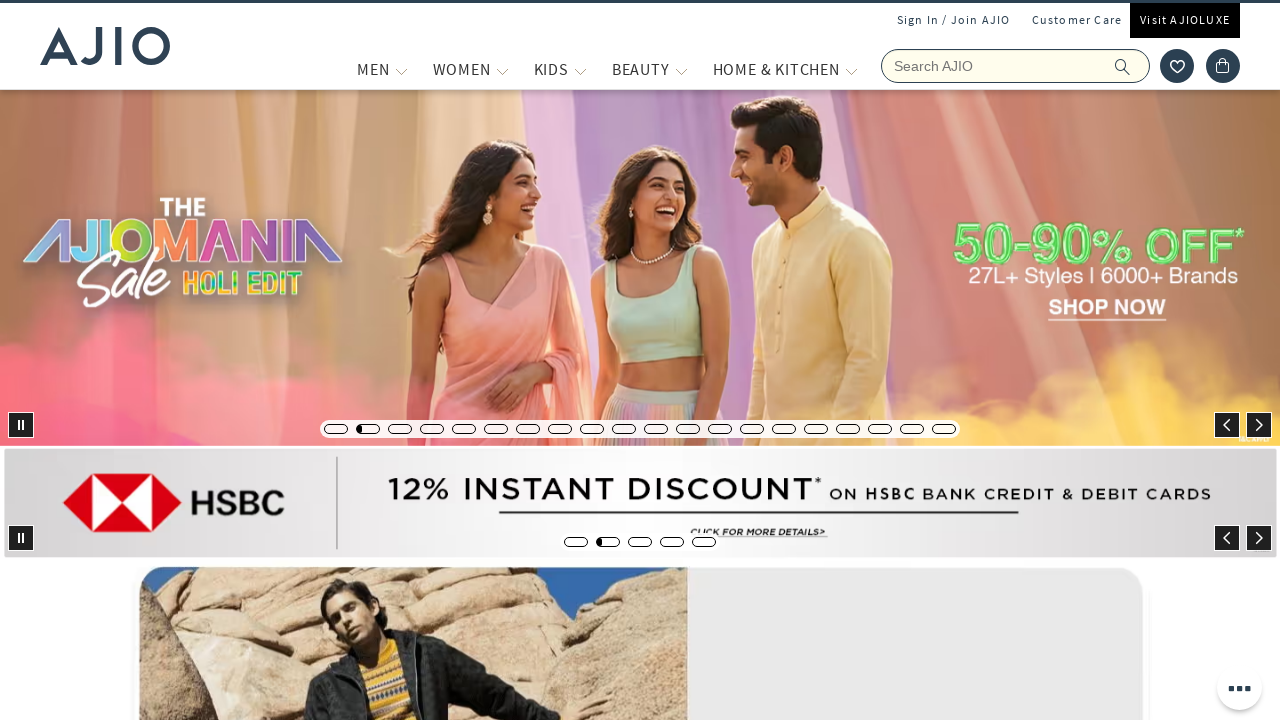